Tests dynamic form controls by enabling and disabling a text input field, verifying the state messages and input field accessibility

Starting URL: https://the-internet.herokuapp.com/dynamic_controls

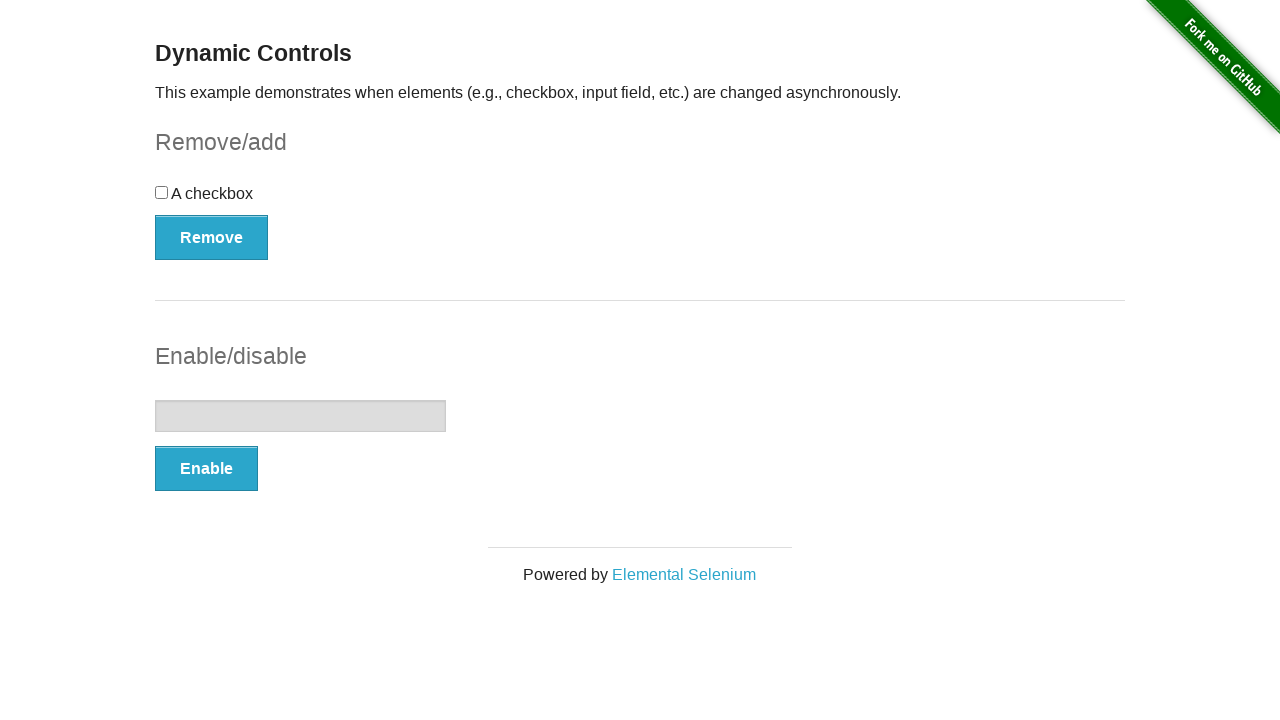

Clicked Enable button to activate text input field at (206, 469) on button:has-text('Enable')
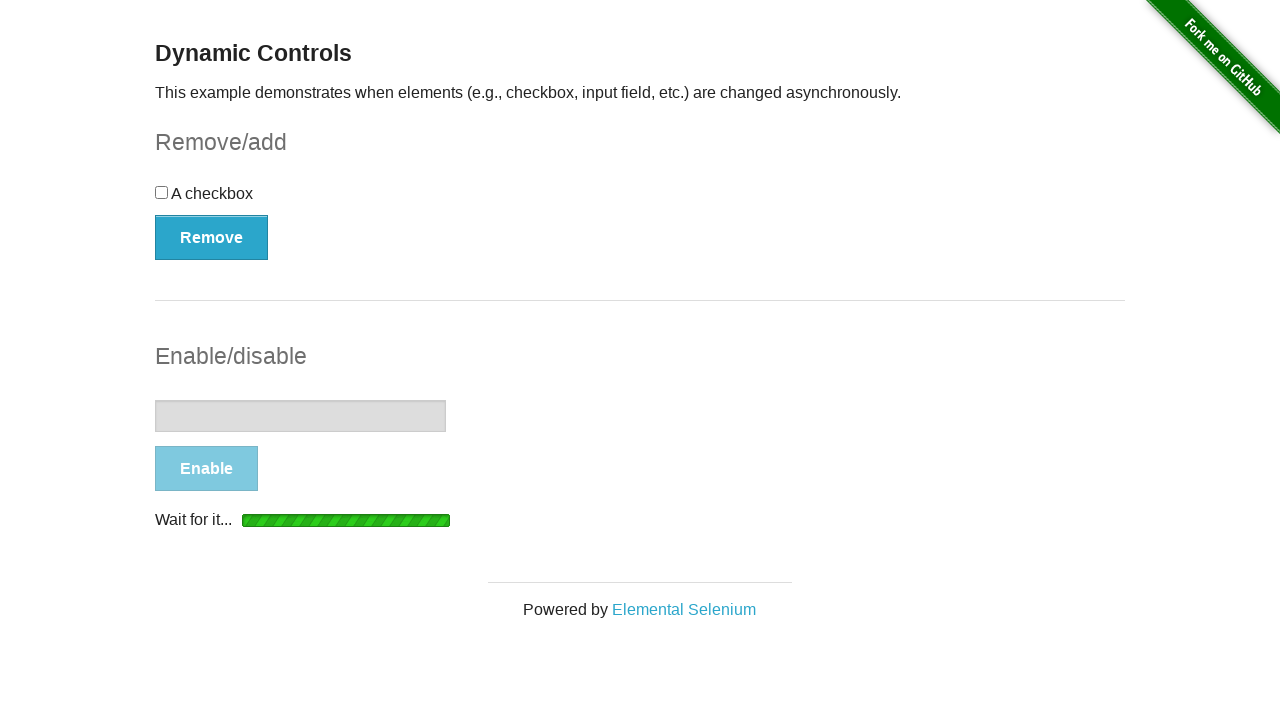

Verified 'It's enabled!' message appeared
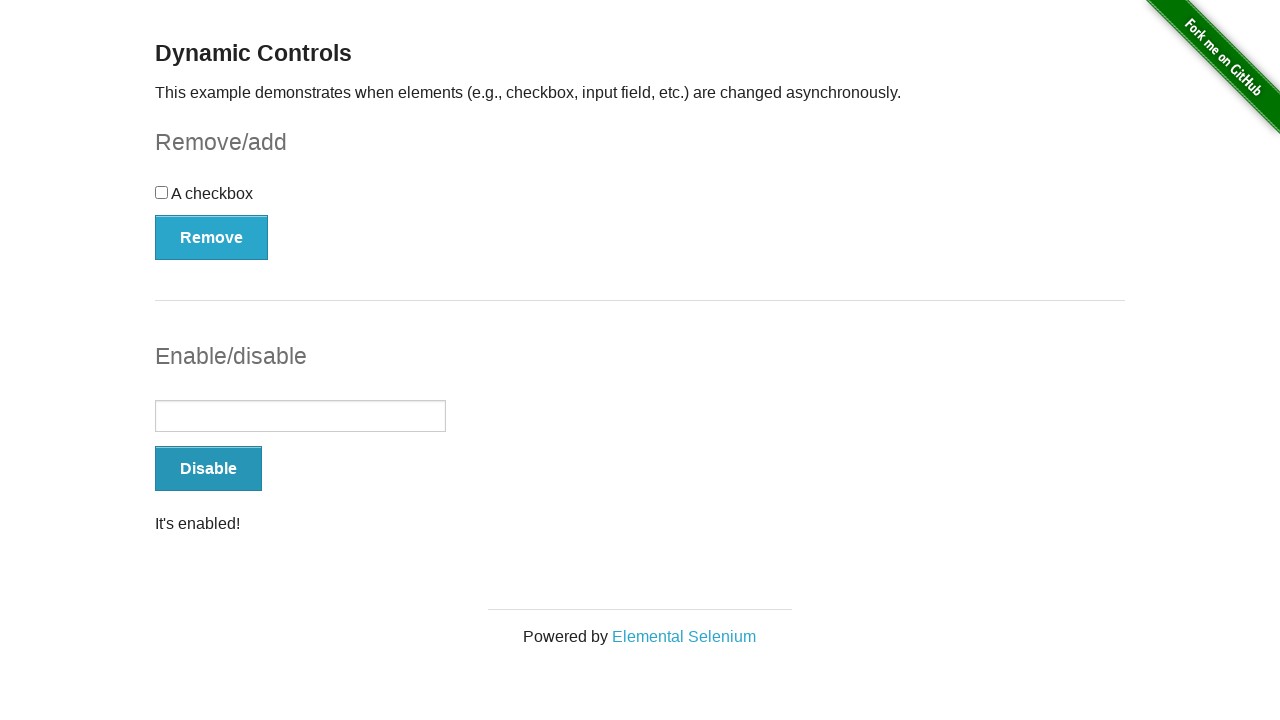

Located text input field
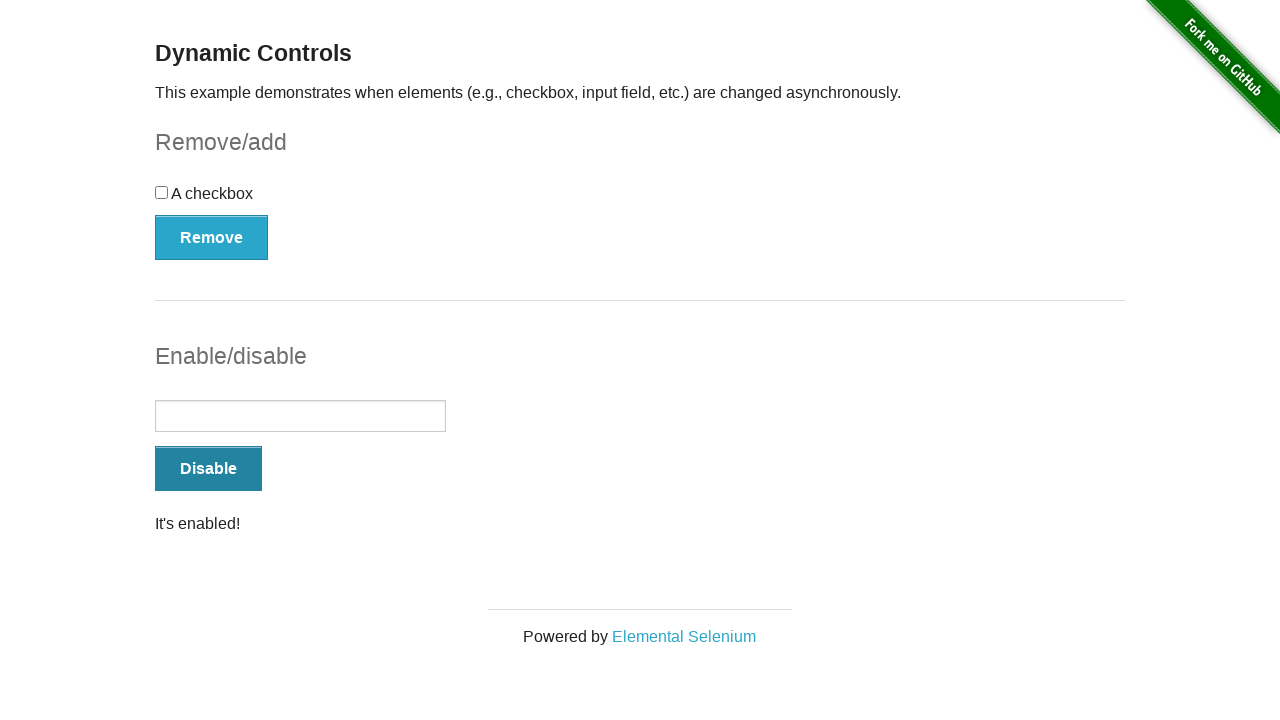

Confirmed text input field is enabled and accessible
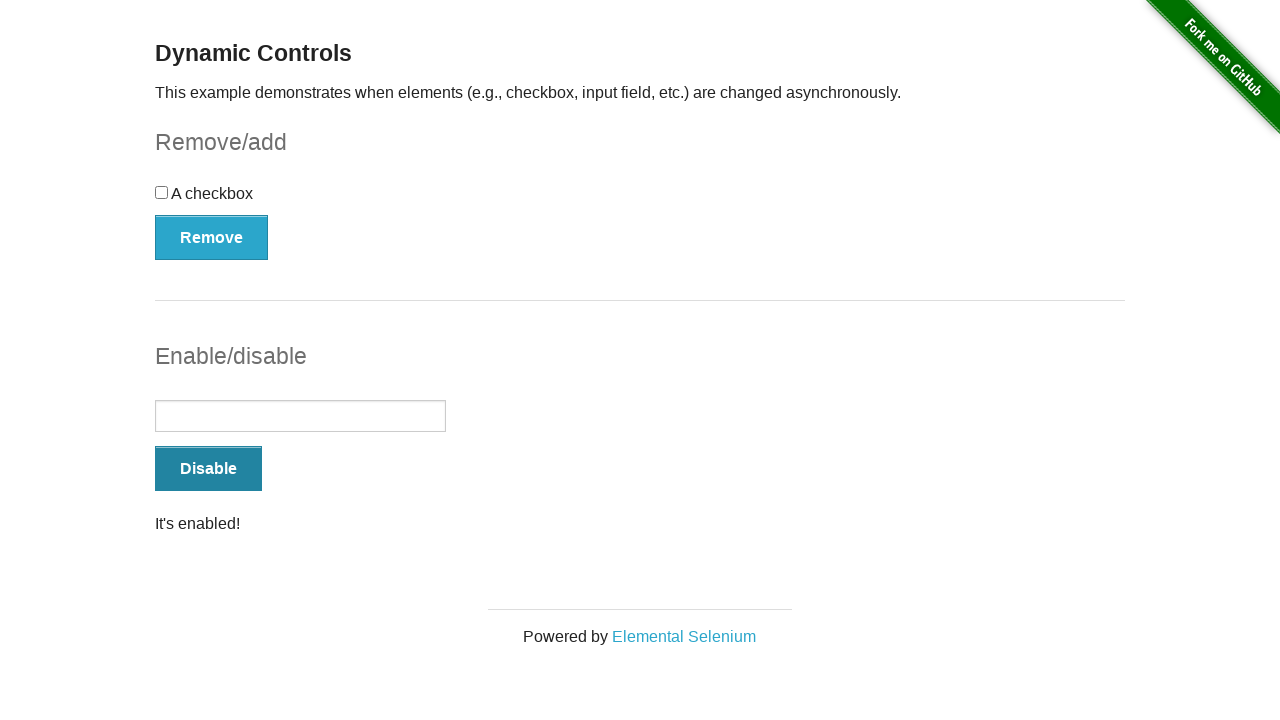

Clicked Disable button to deactivate text input field at (208, 469) on button:has-text('Disable')
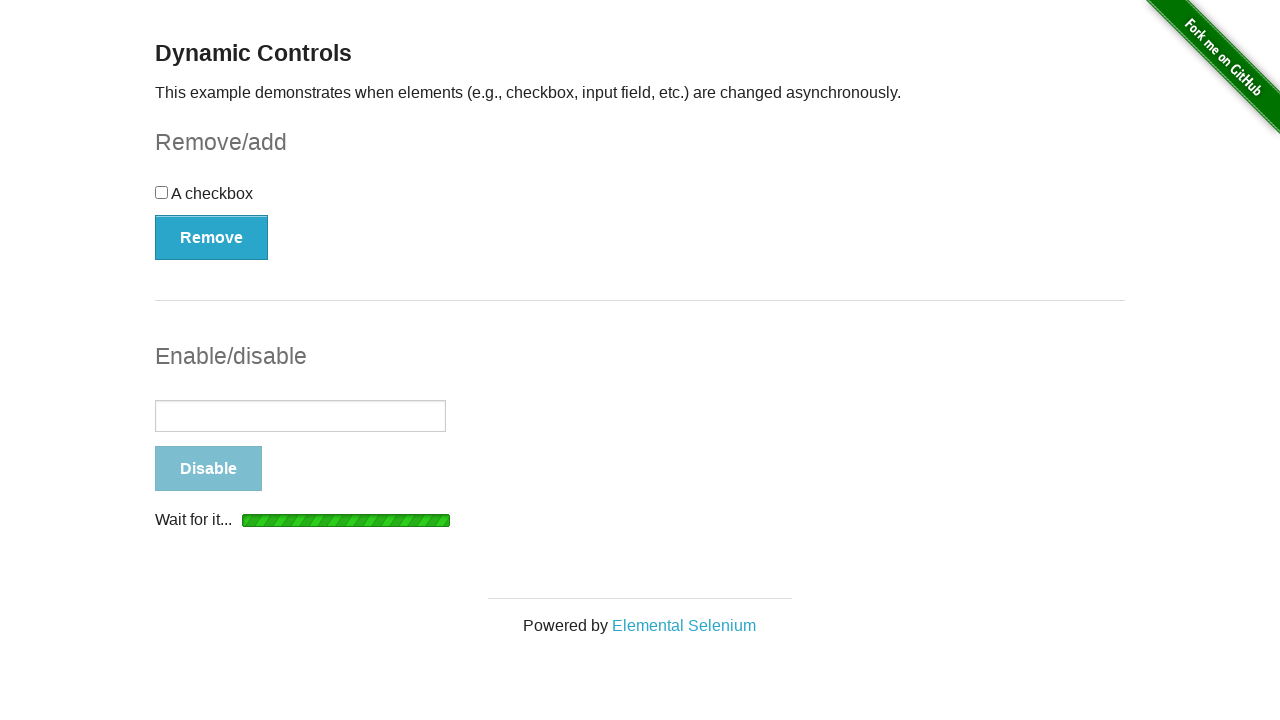

Verified 'It's disabled!' message appeared
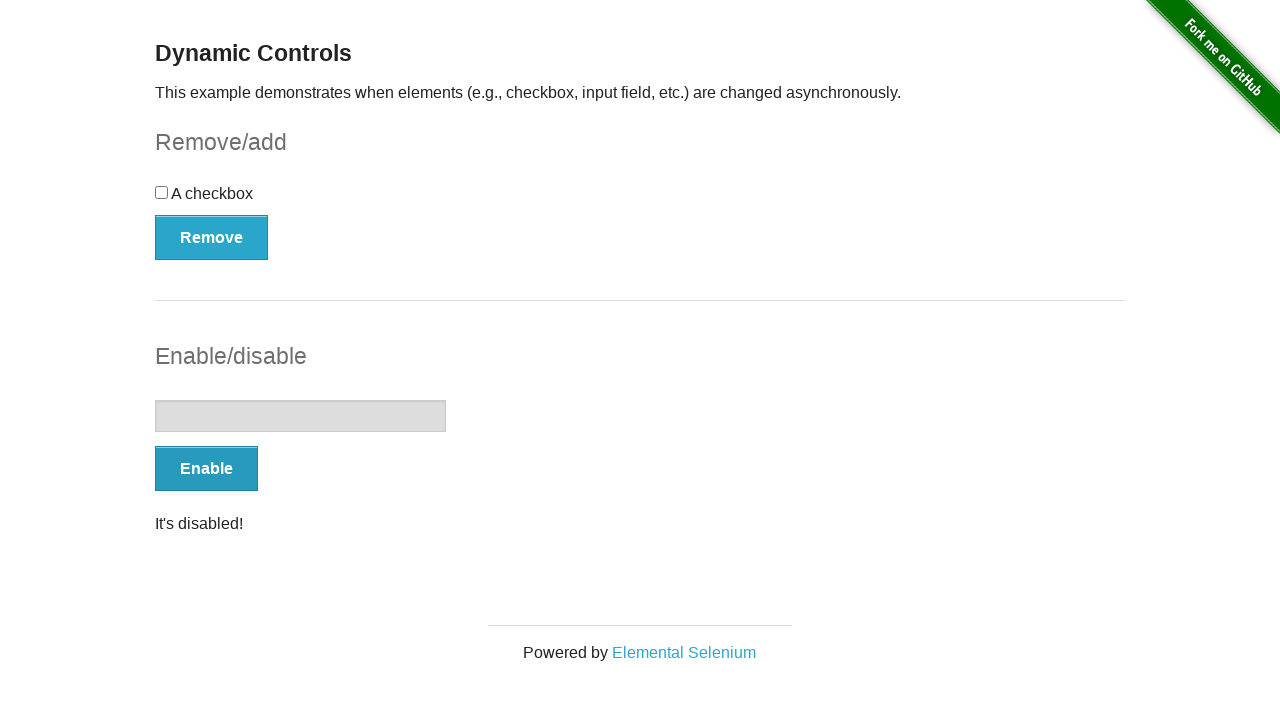

Confirmed text input field is disabled and inaccessible
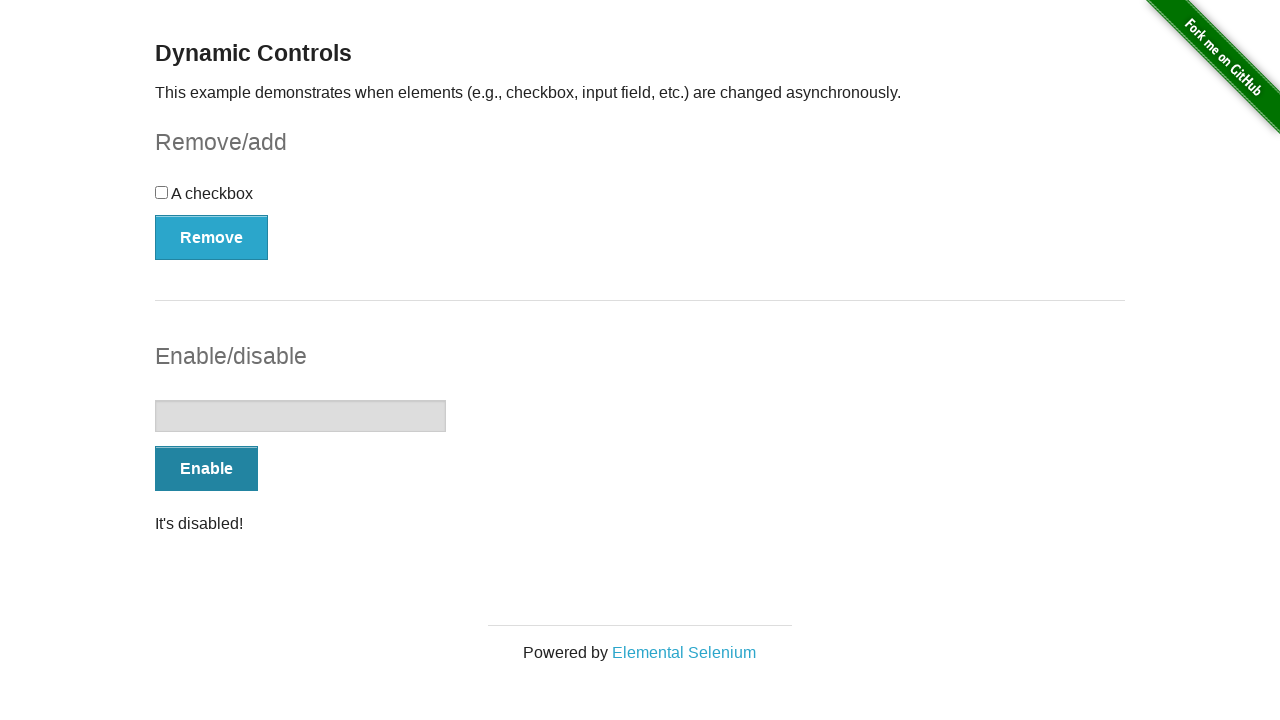

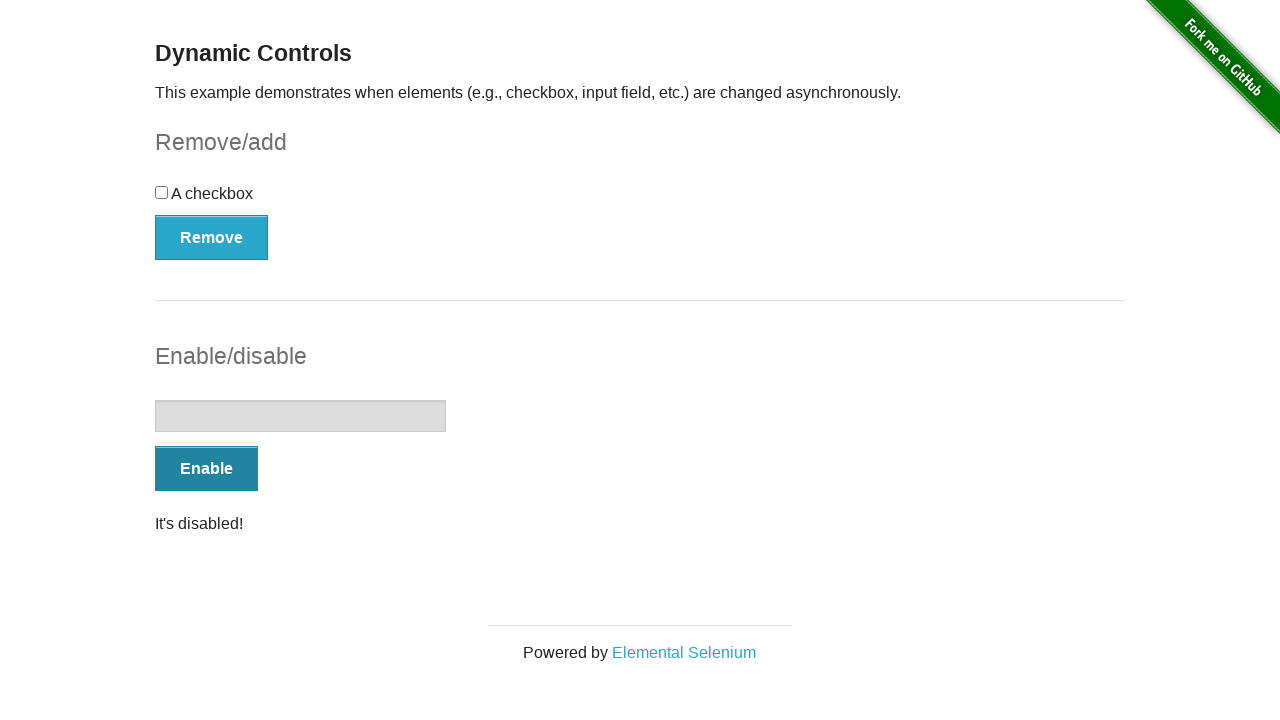